Tests bootstrap dropdown functionality by clicking on a dropdown menu and verifying the dropdown options are displayed

Starting URL: https://seleniumpractise.blogspot.com/2016/08/bootstrap-dropdown-example-for-selenium.html

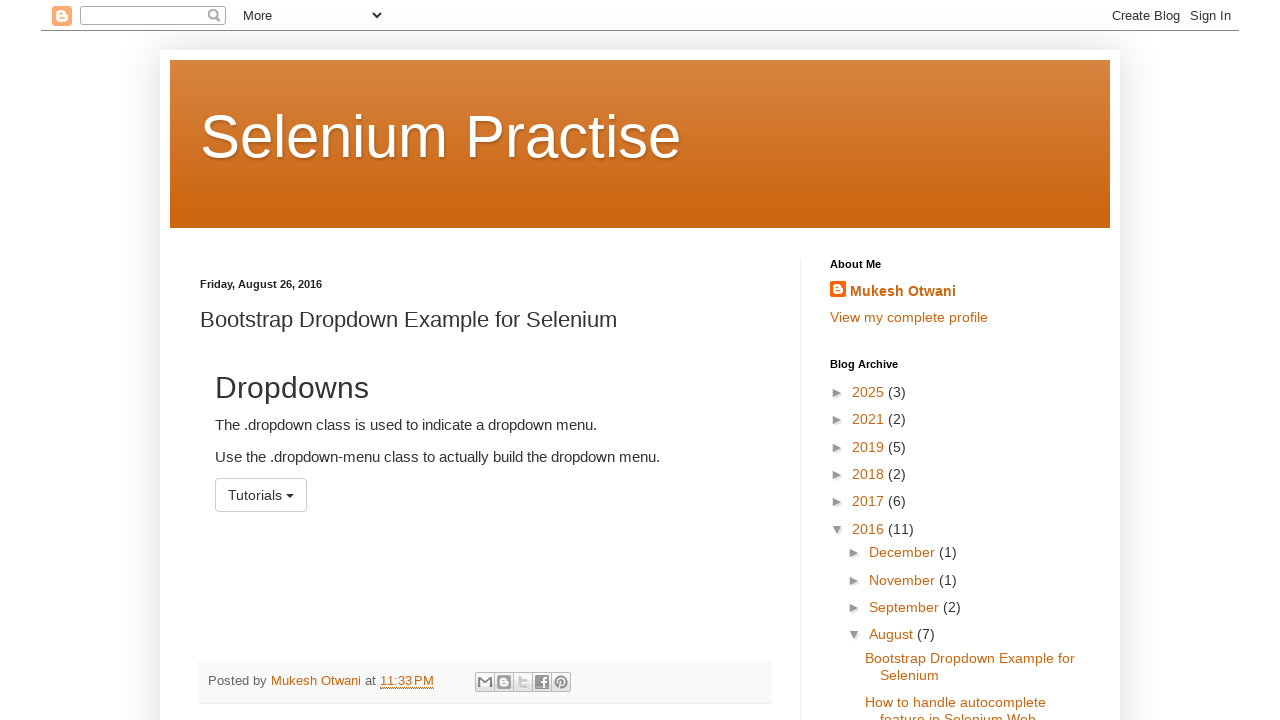

Navigated to bootstrap dropdown example page
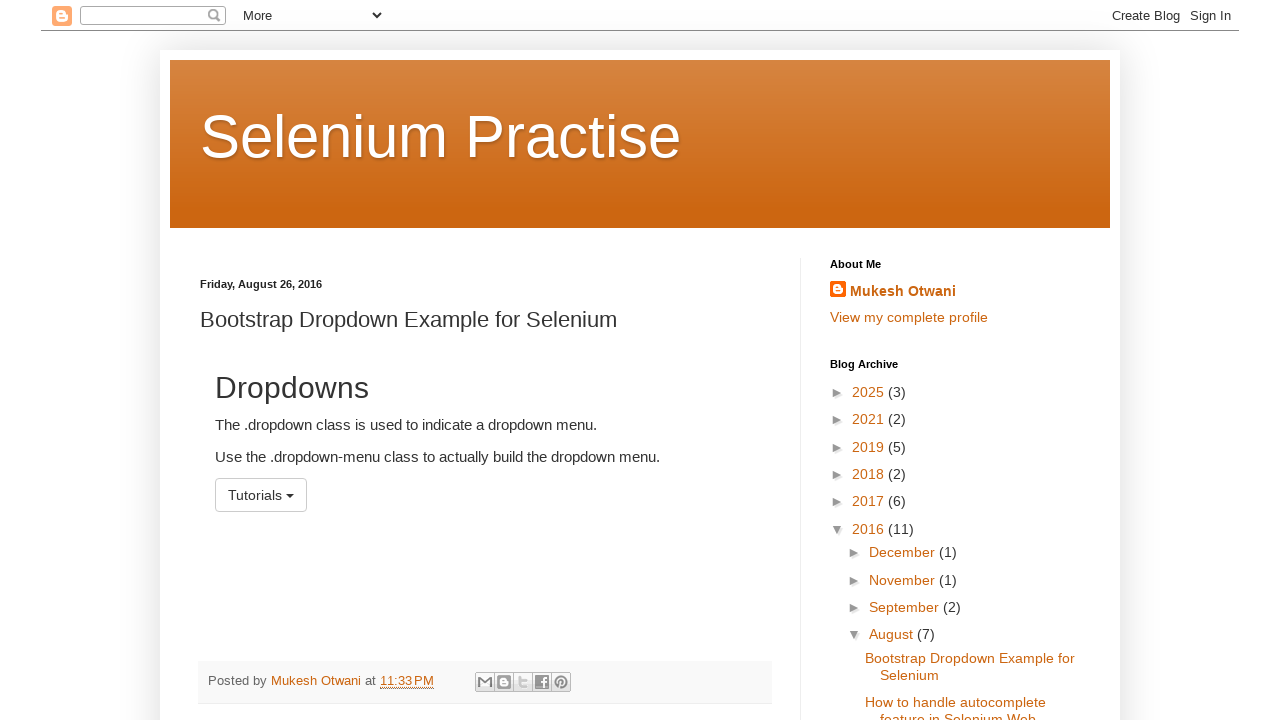

Clicked on dropdown menu button at (261, 495) on #menu1
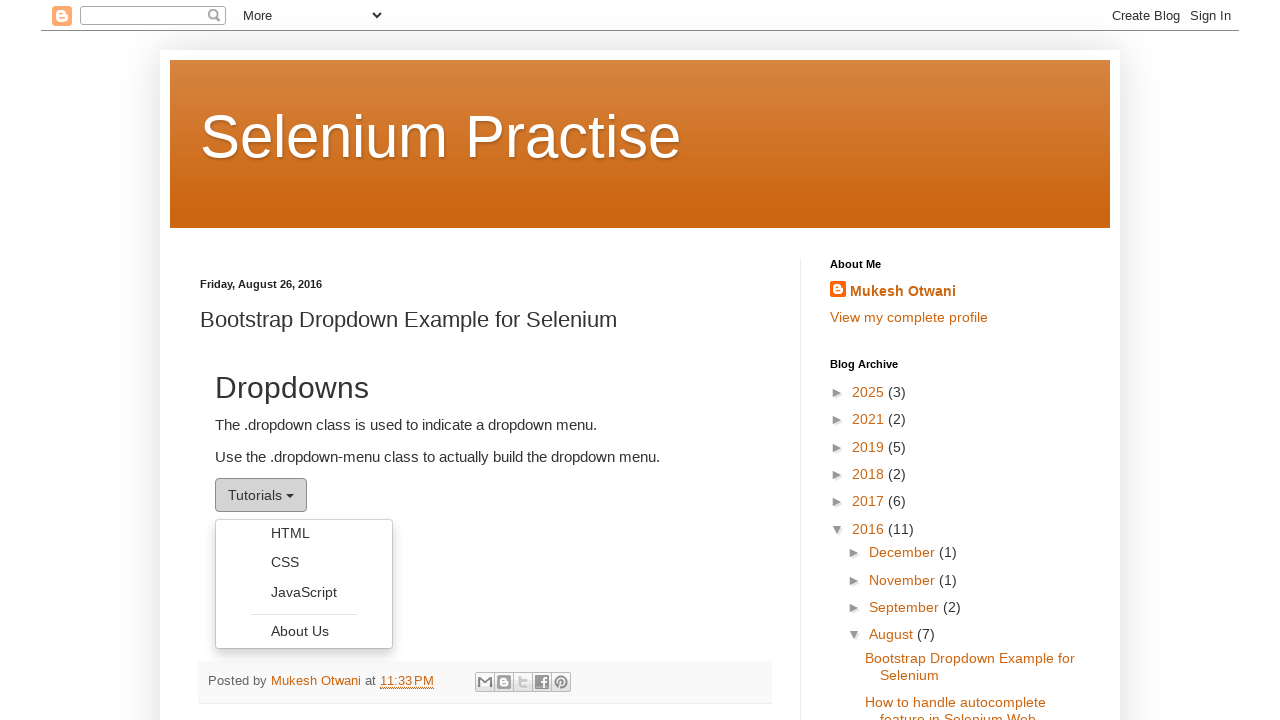

Dropdown items became visible
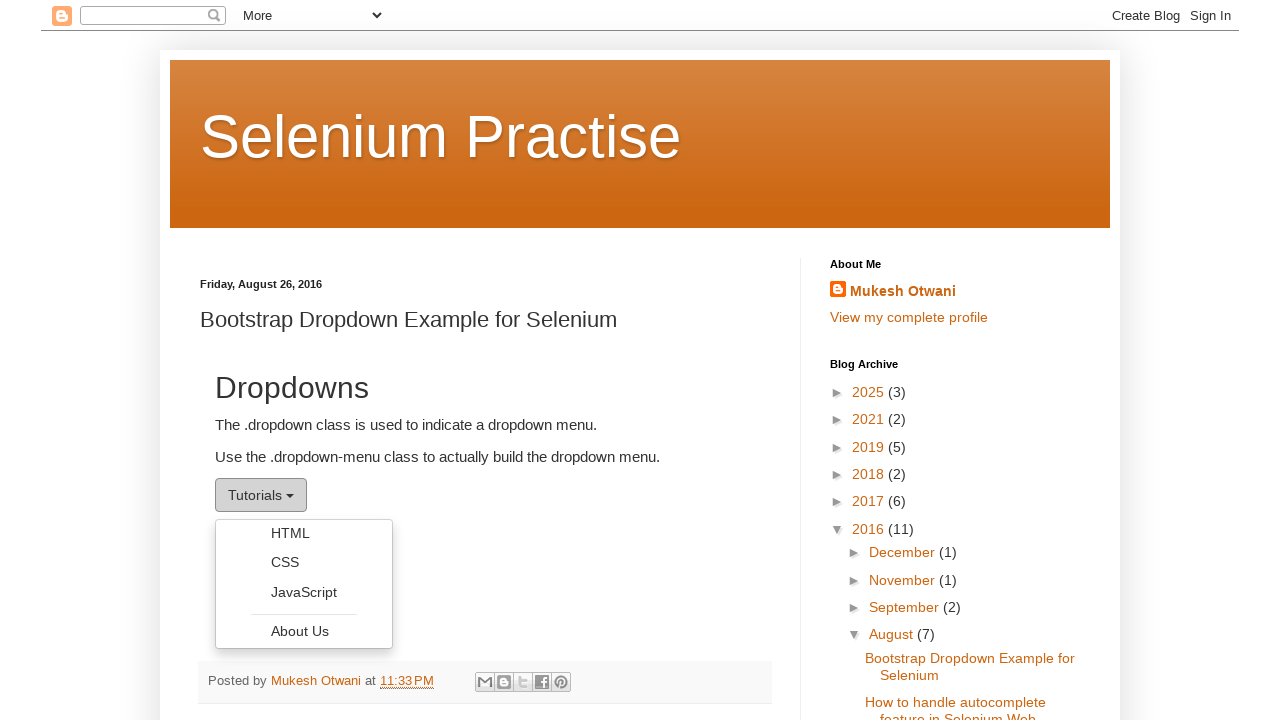

Verified first dropdown item is visible
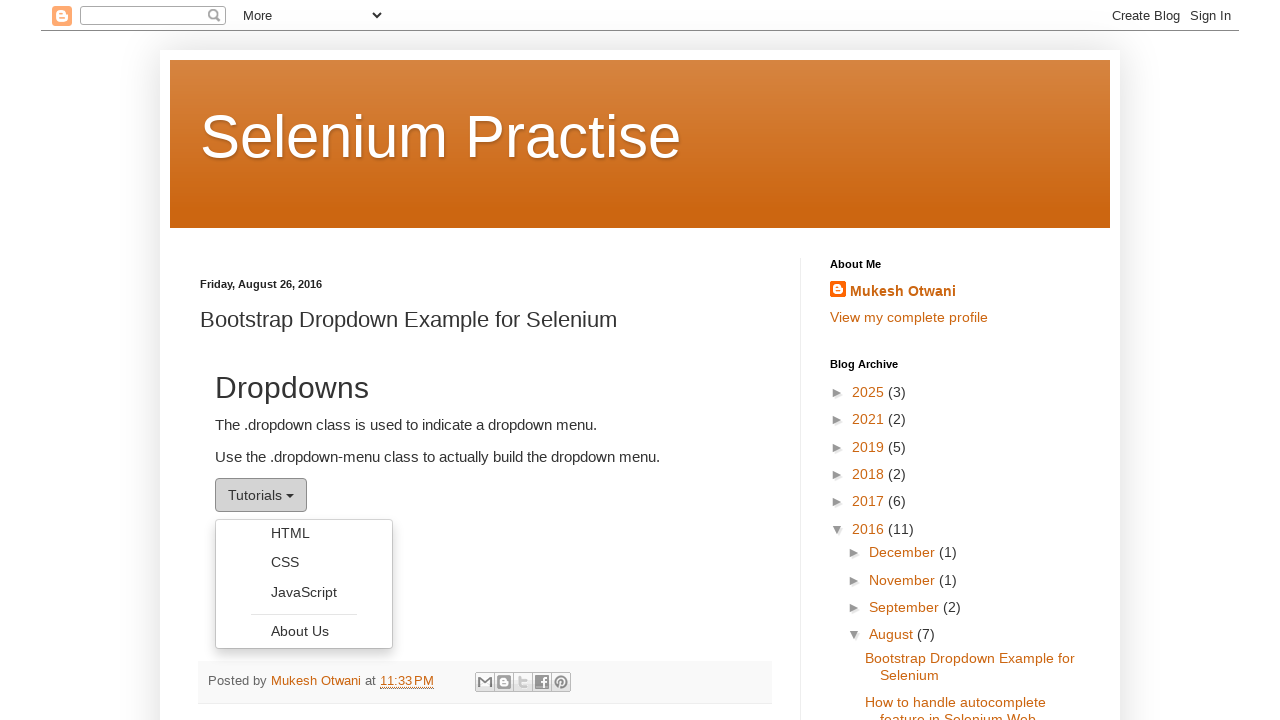

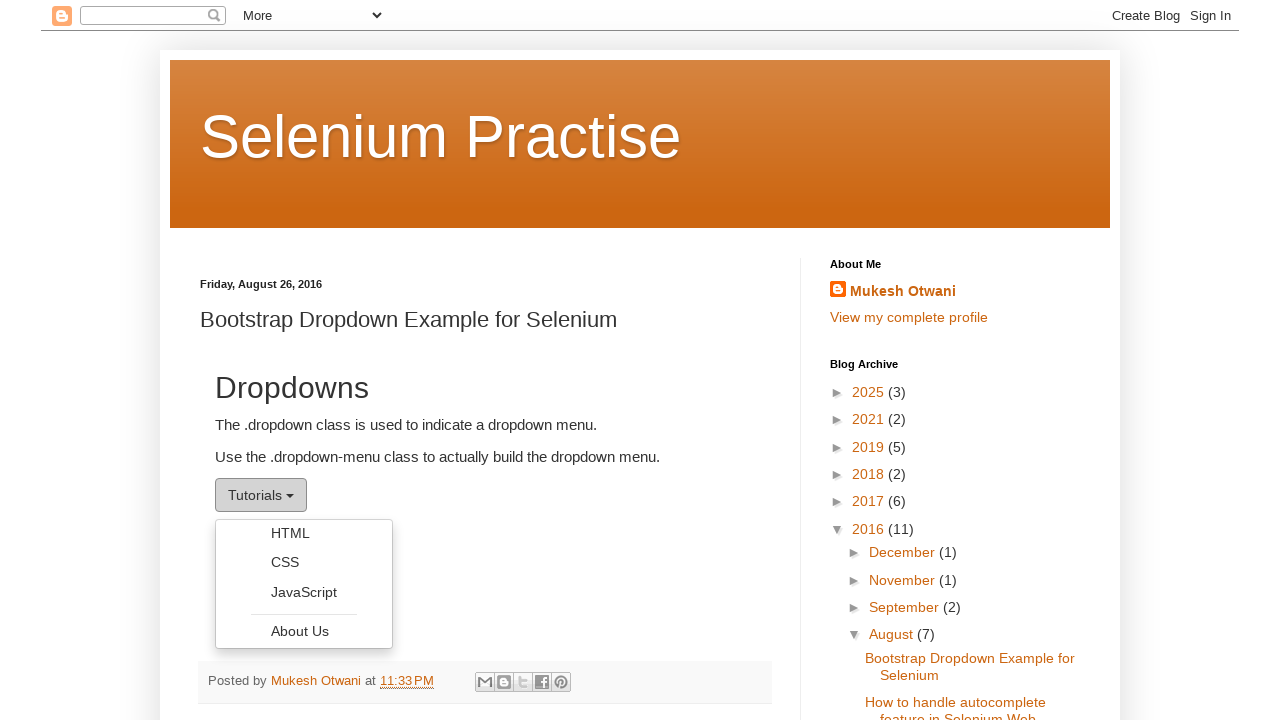